Tests the Playwright documentation site by clicking the "Get started" link and verifying that the Installation heading is visible on the resulting page.

Starting URL: https://playwright.dev/

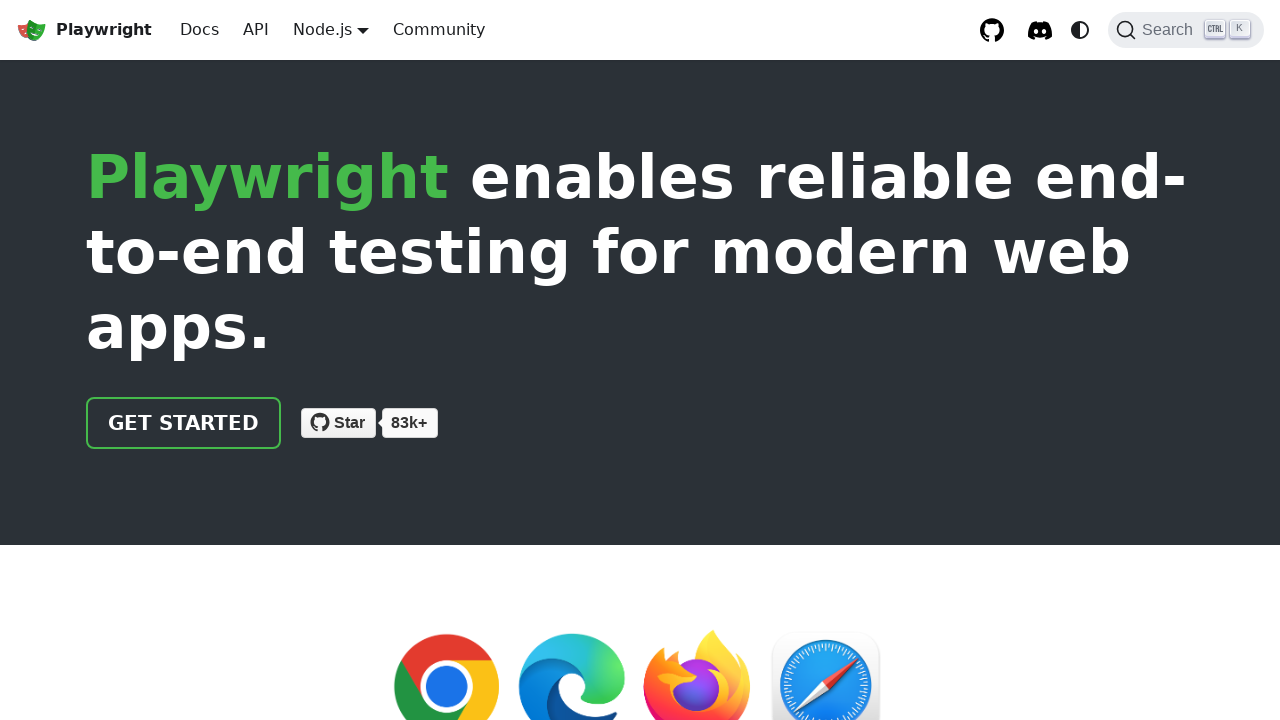

Clicked 'Get started' link on Playwright documentation homepage at (184, 423) on internal:role=link[name="Get started"i]
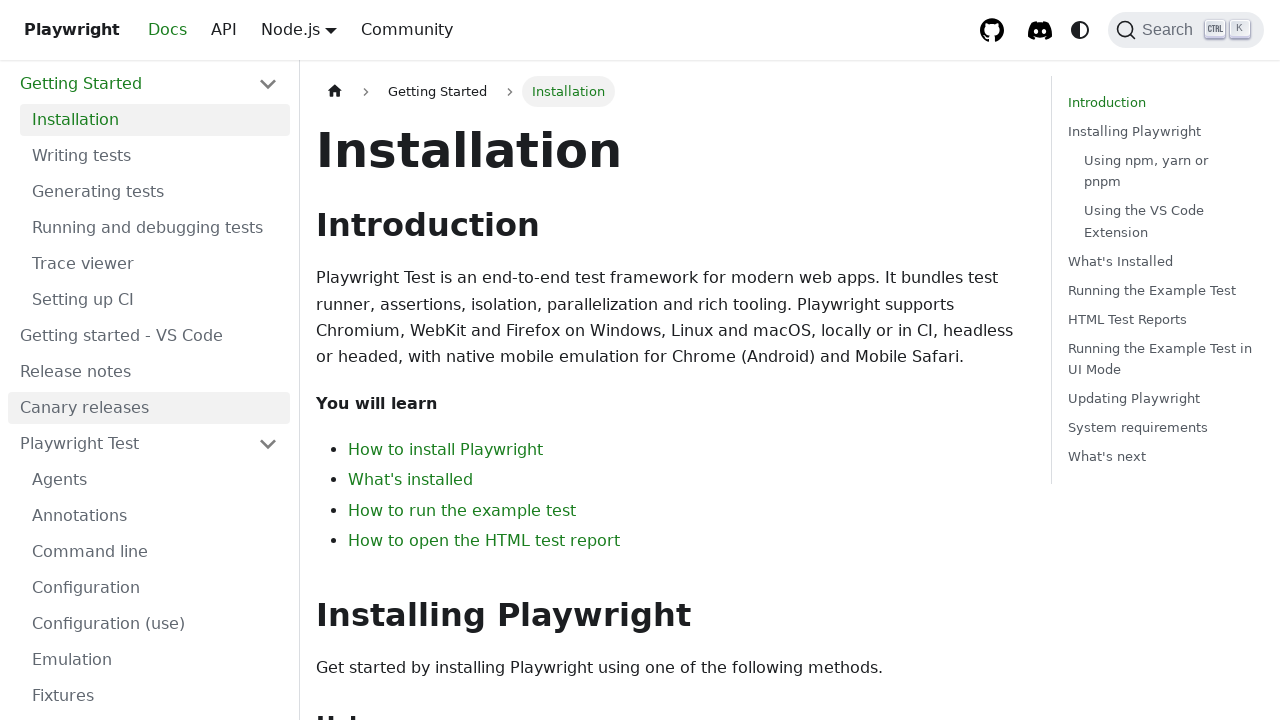

Installation heading is visible on the page
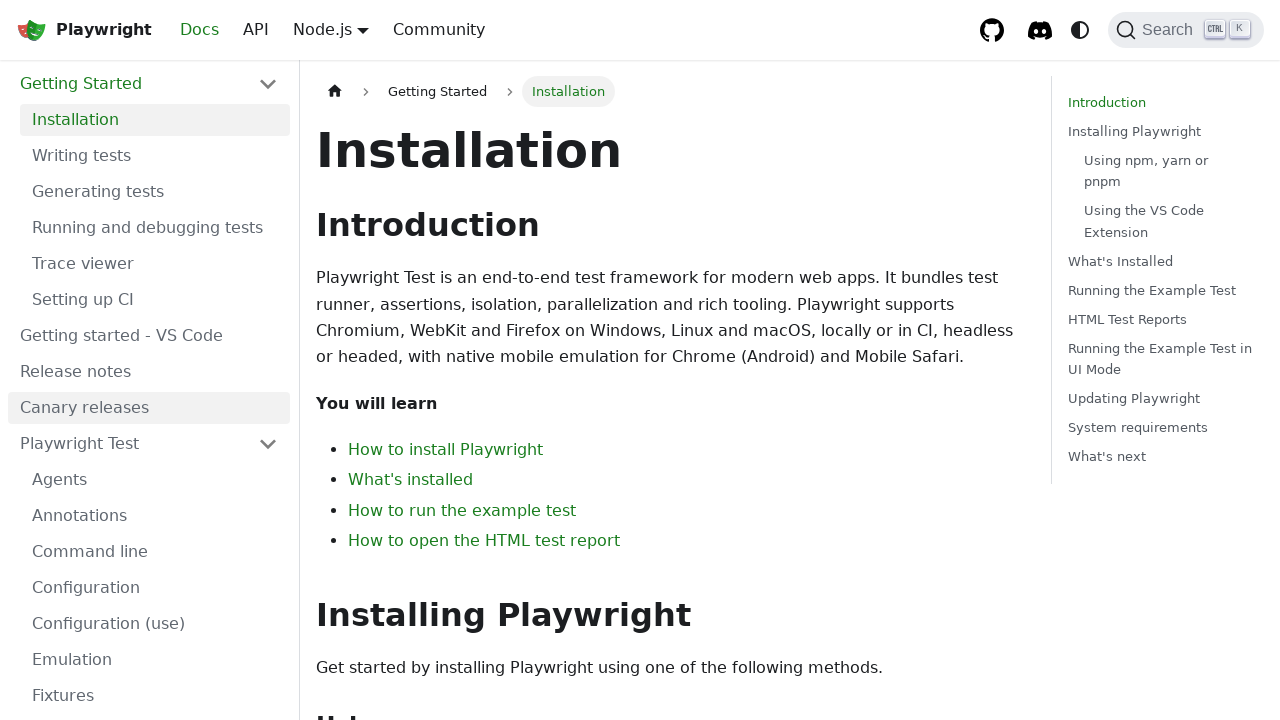

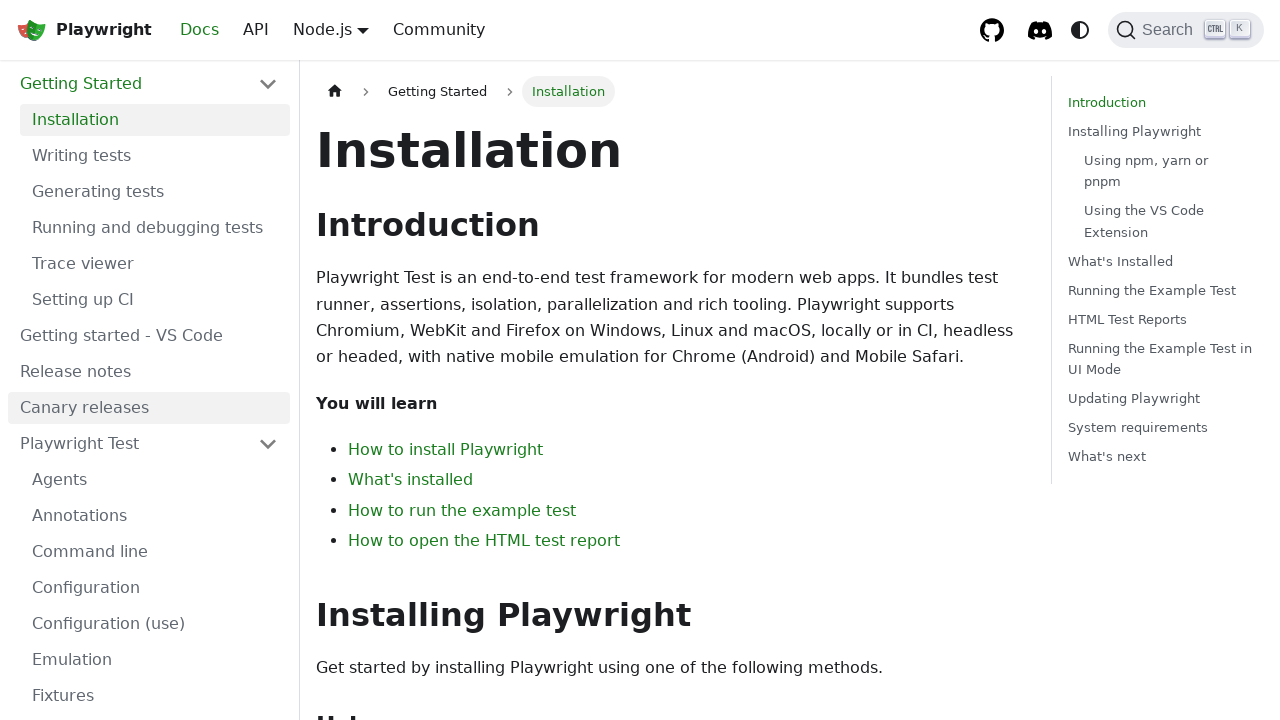